Tests a simple form by filling in first name, last name, city, and country fields using different locator strategies, then submits the form by clicking a button.

Starting URL: http://suninjuly.github.io/simple_form_find_task.html

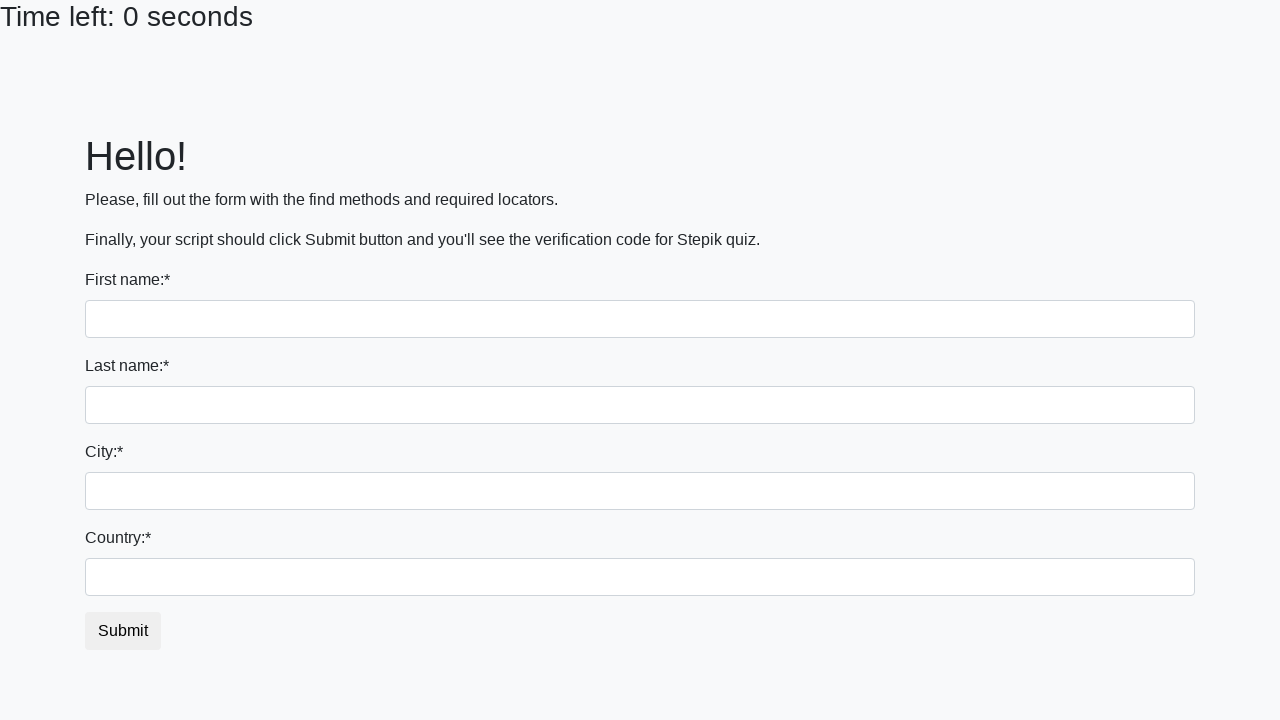

Filled first name field with 'Ivan' on input
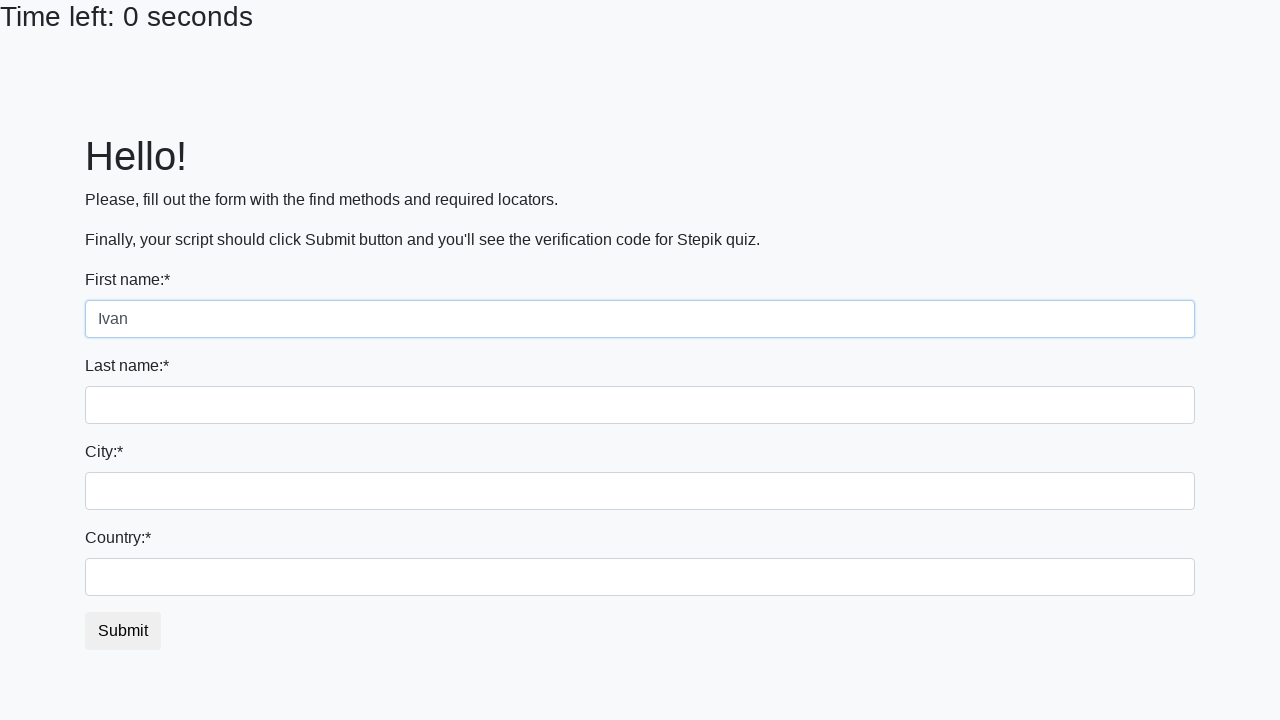

Filled last name field with 'Petrov' on input[name='last_name']
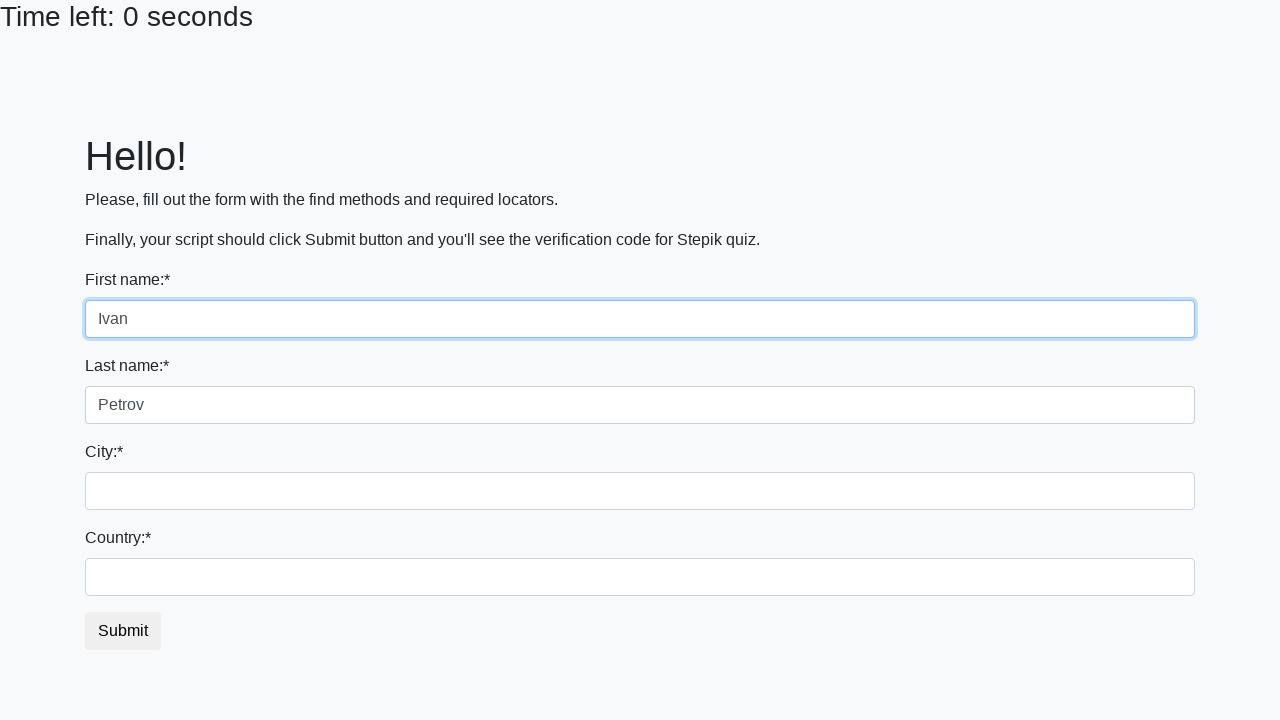

Filled city field with 'Smolensk' on .city
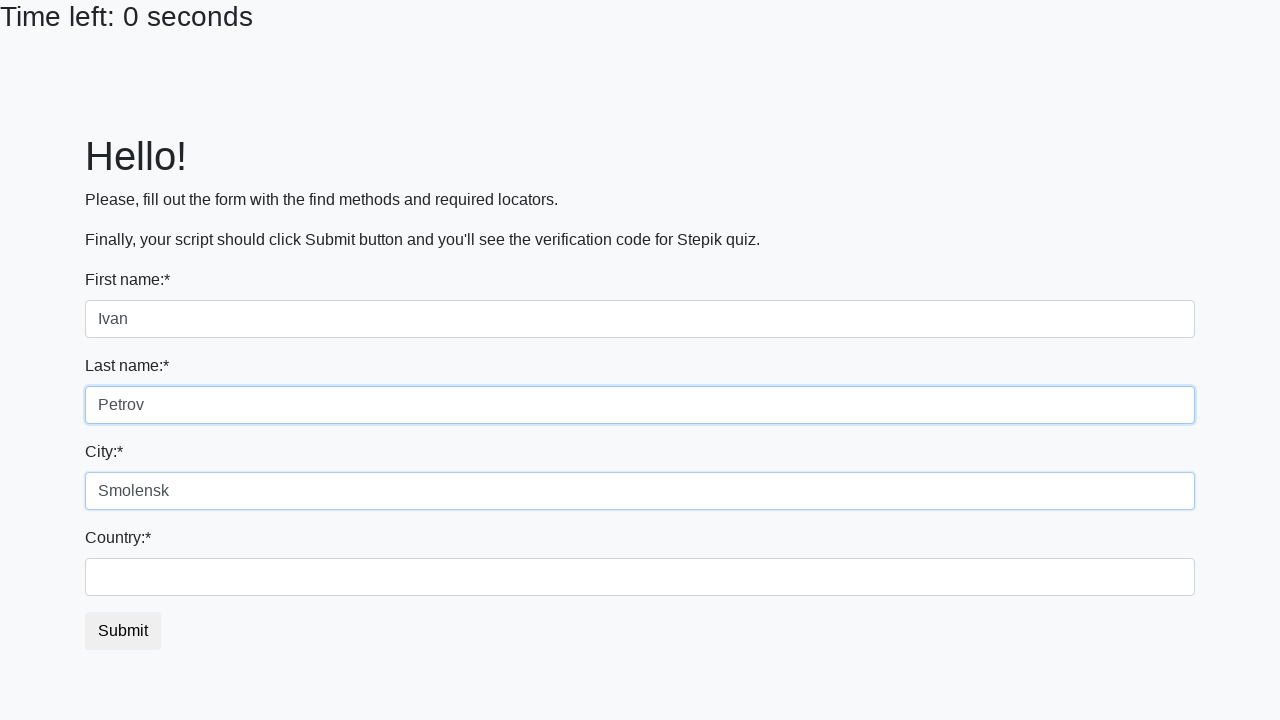

Filled country field with 'Russia' on #country
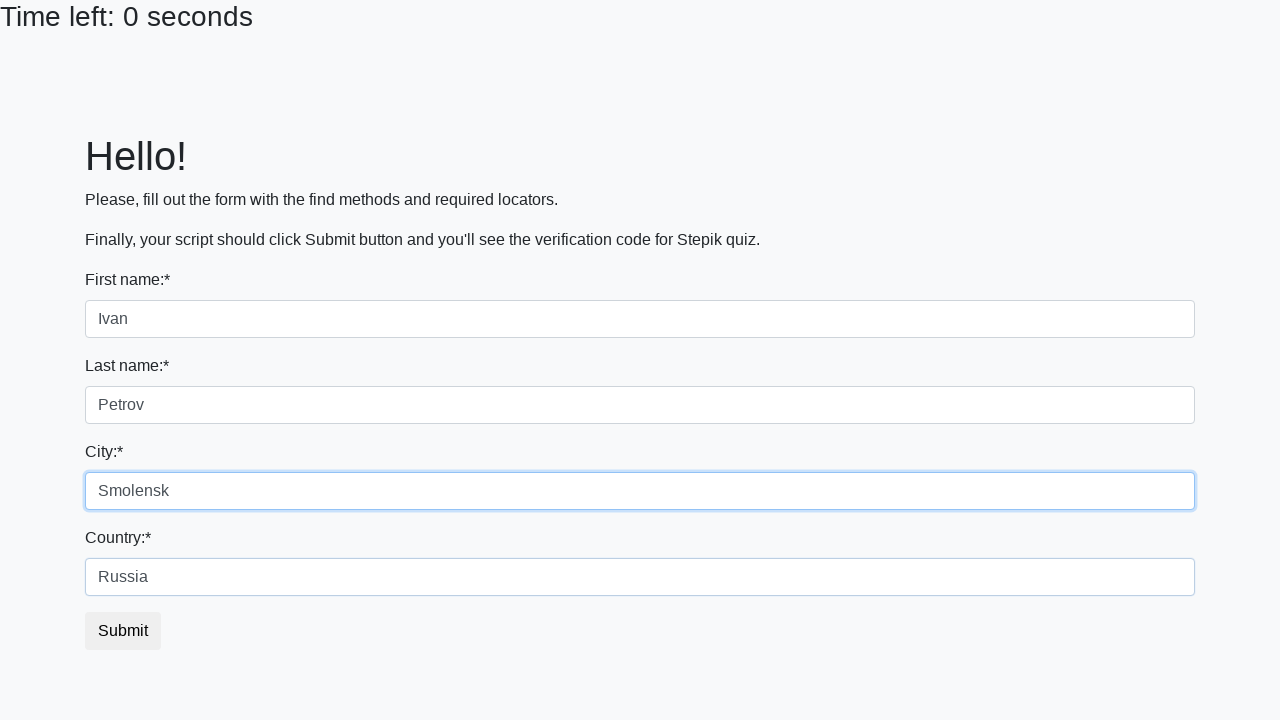

Clicked submit button to submit the form at (123, 631) on button.btn
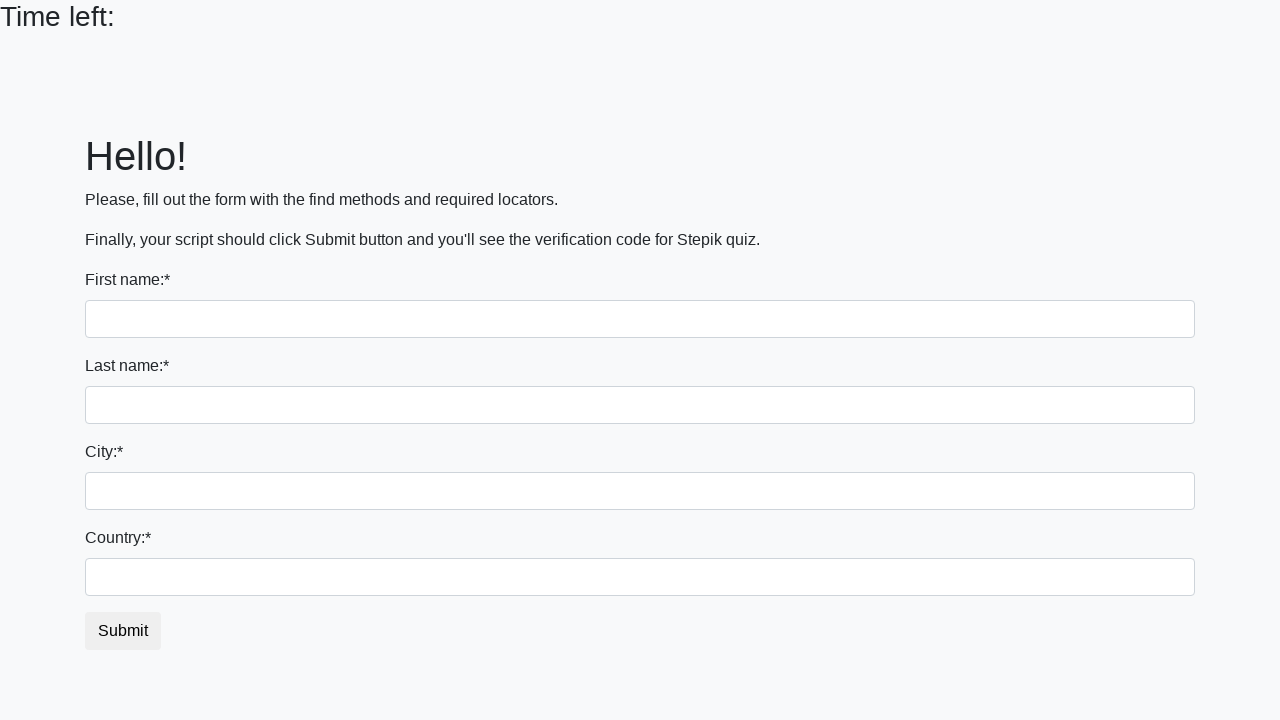

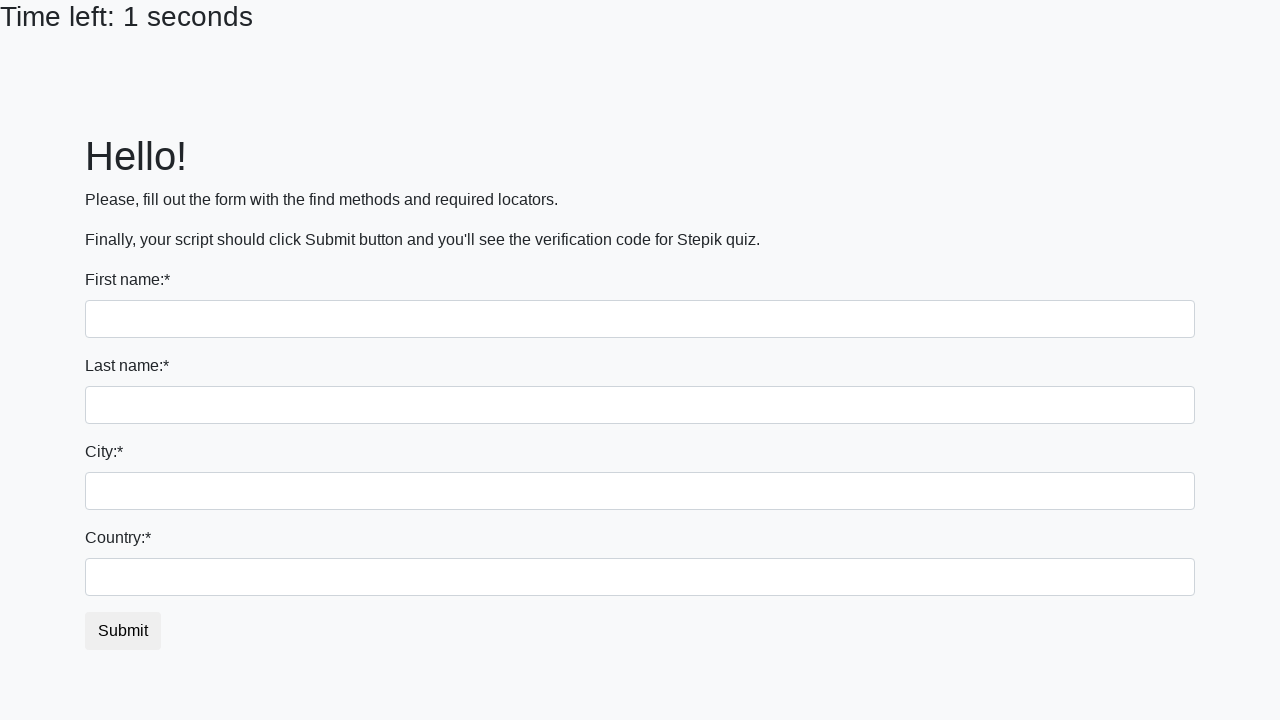